Navigates to an LMS website, clicks on a menu item to view courses, and counts the number of courses displayed on the page

Starting URL: https://alchemy.hguy.co/lms

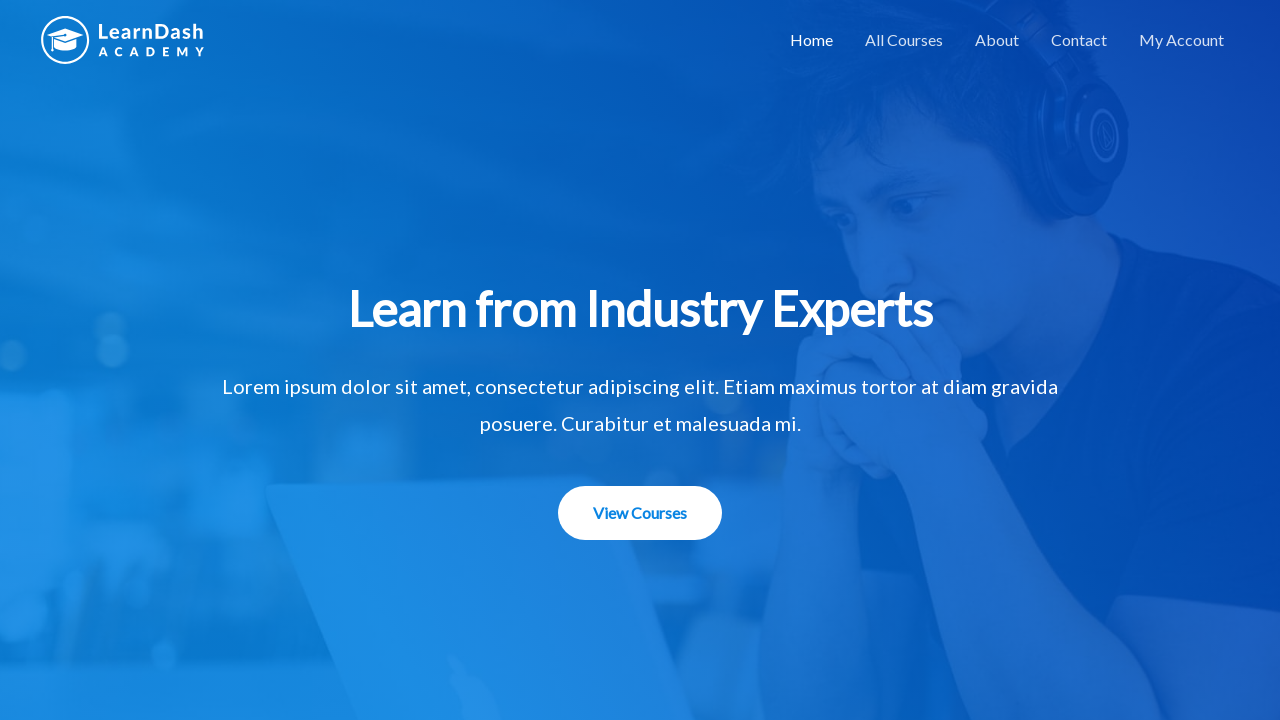

Clicked on courses menu item at (904, 40) on #menu-item-1508
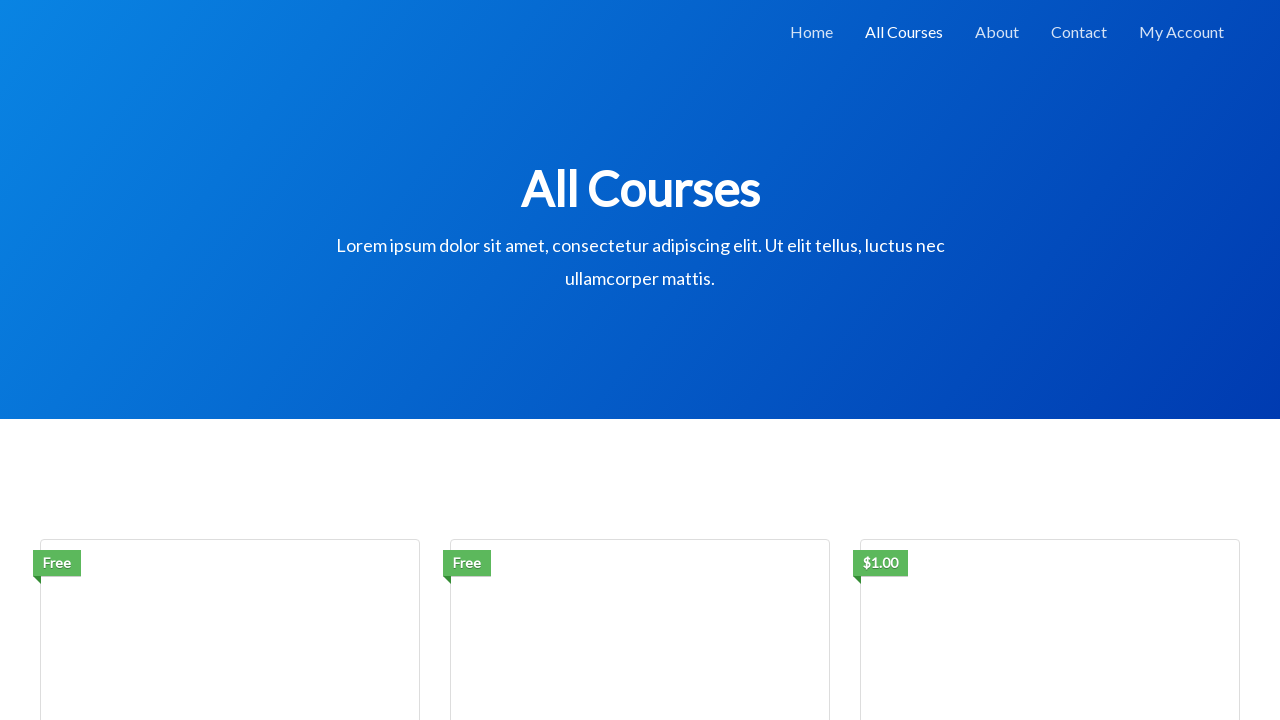

Waited for course elements to load
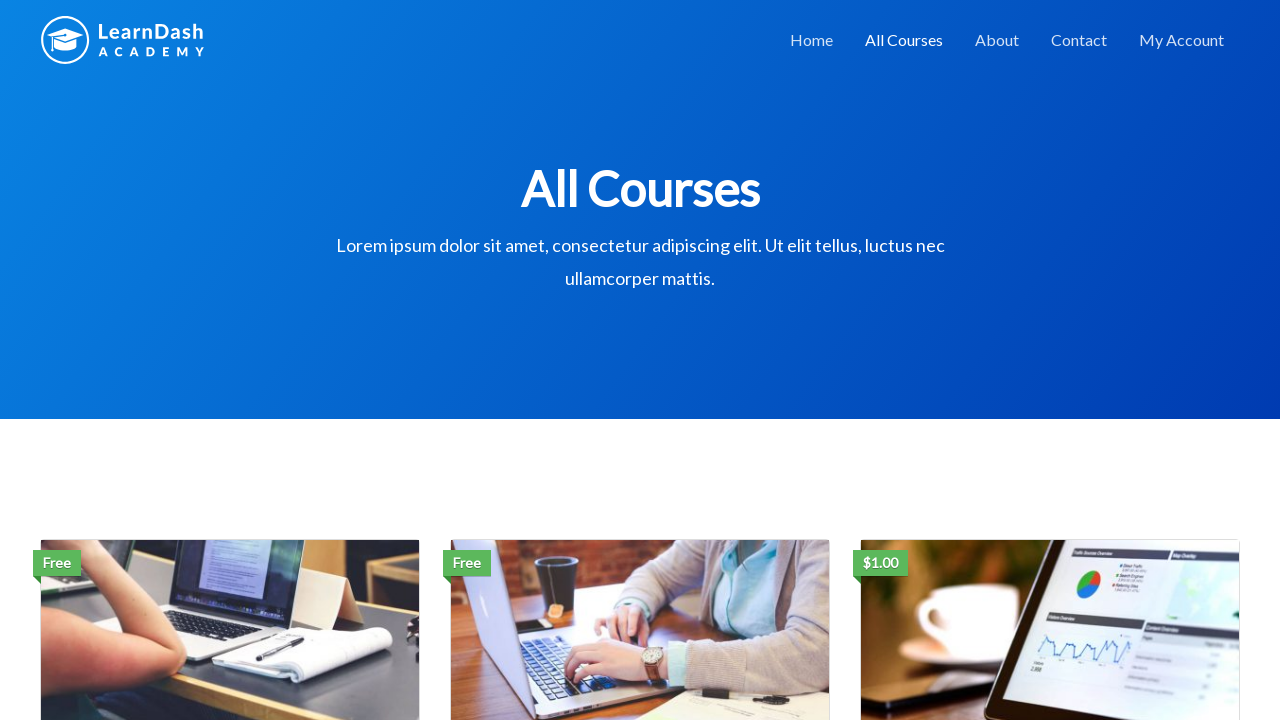

Retrieved all course elements from the page
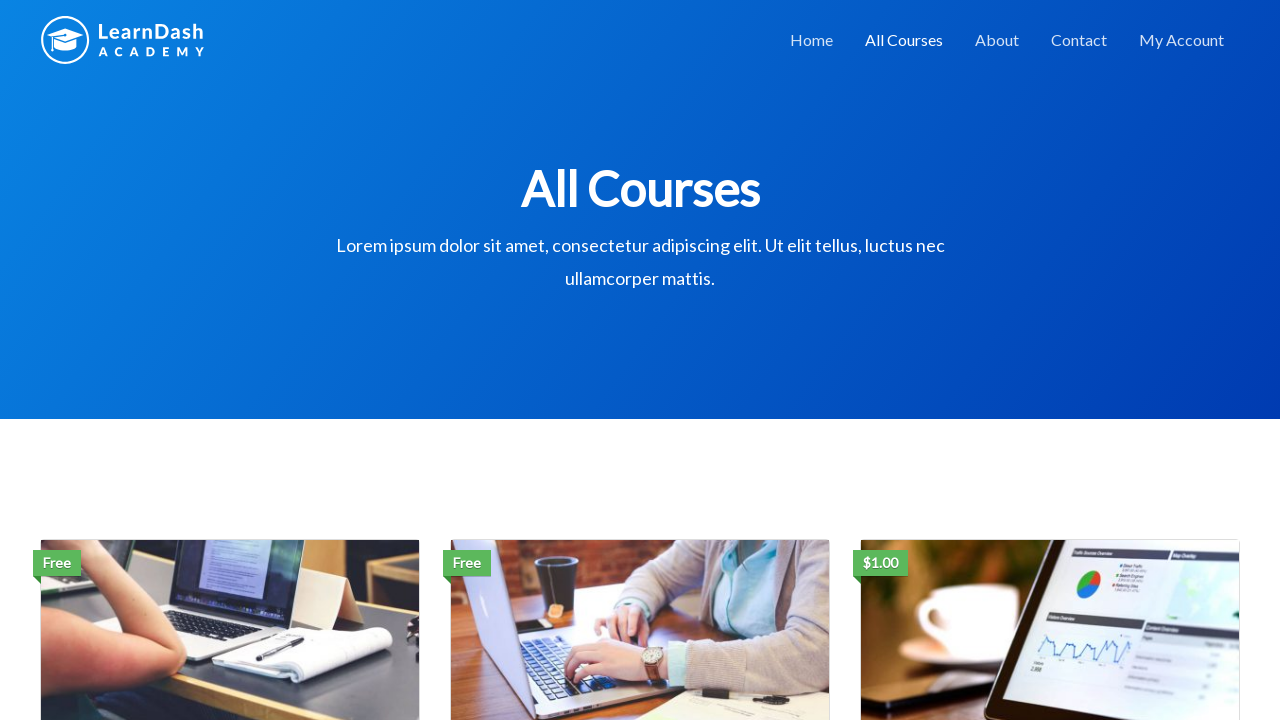

Counted 3 courses displayed on the page
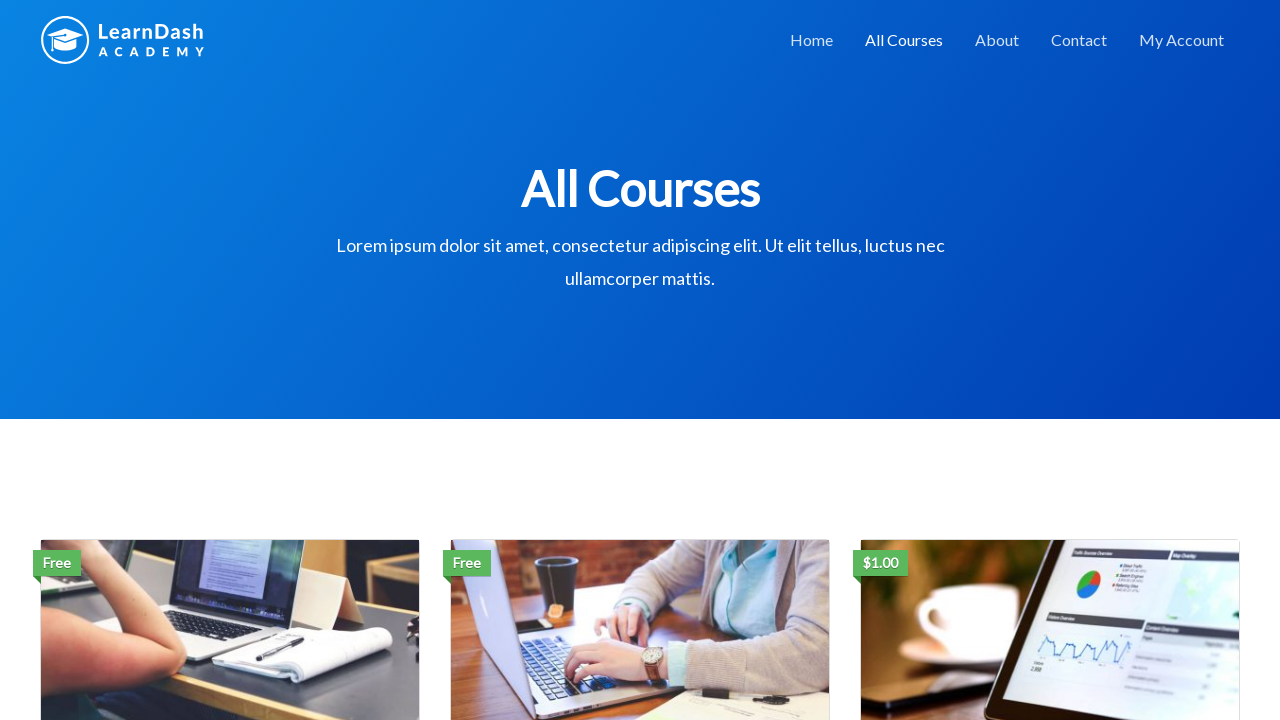

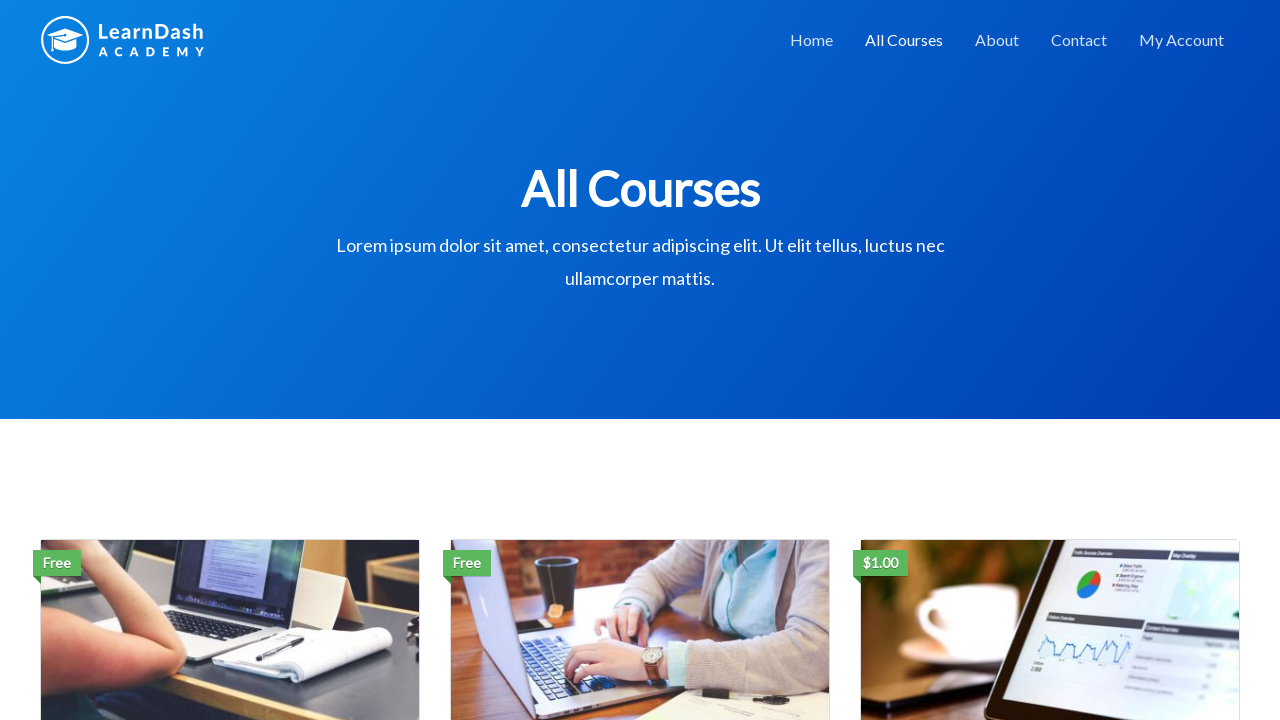